Tests web table interaction by navigating through table rows, finding specific names (Koushik, Man, Raj), and checking their corresponding checkboxes

Starting URL: https://letcode.in/table

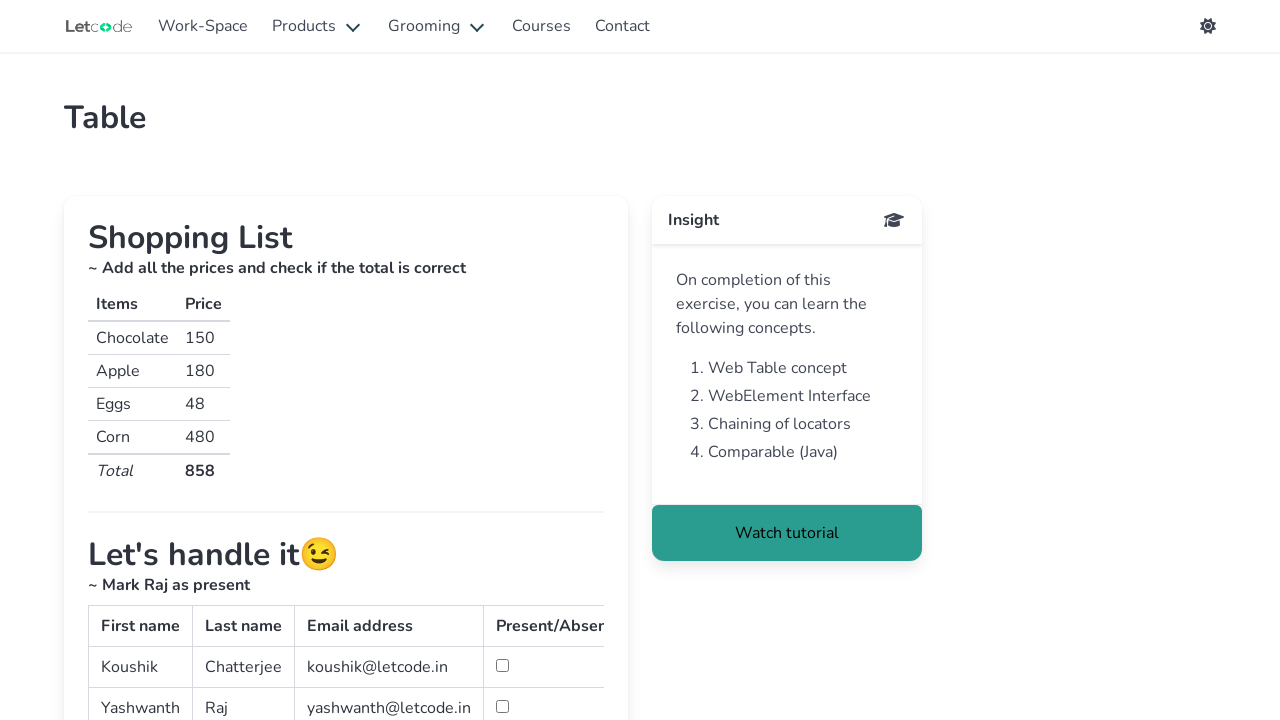

Located the simple web table element
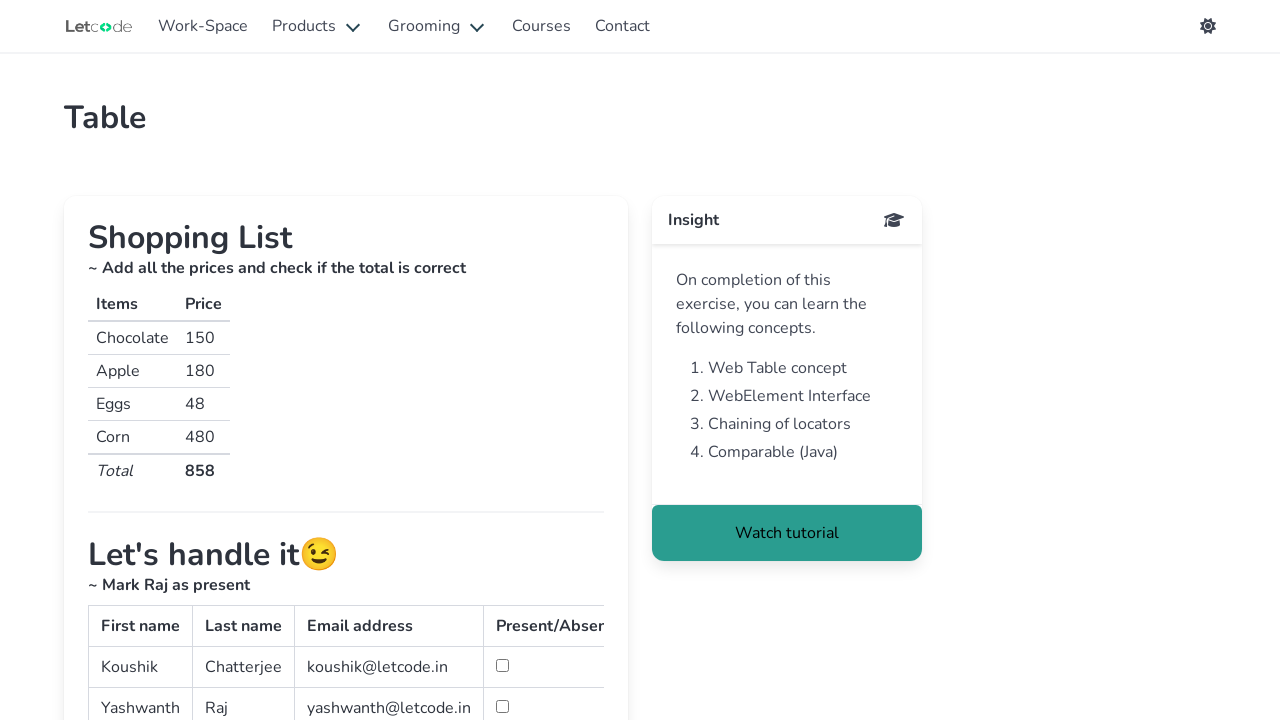

Located all table rows in tbody
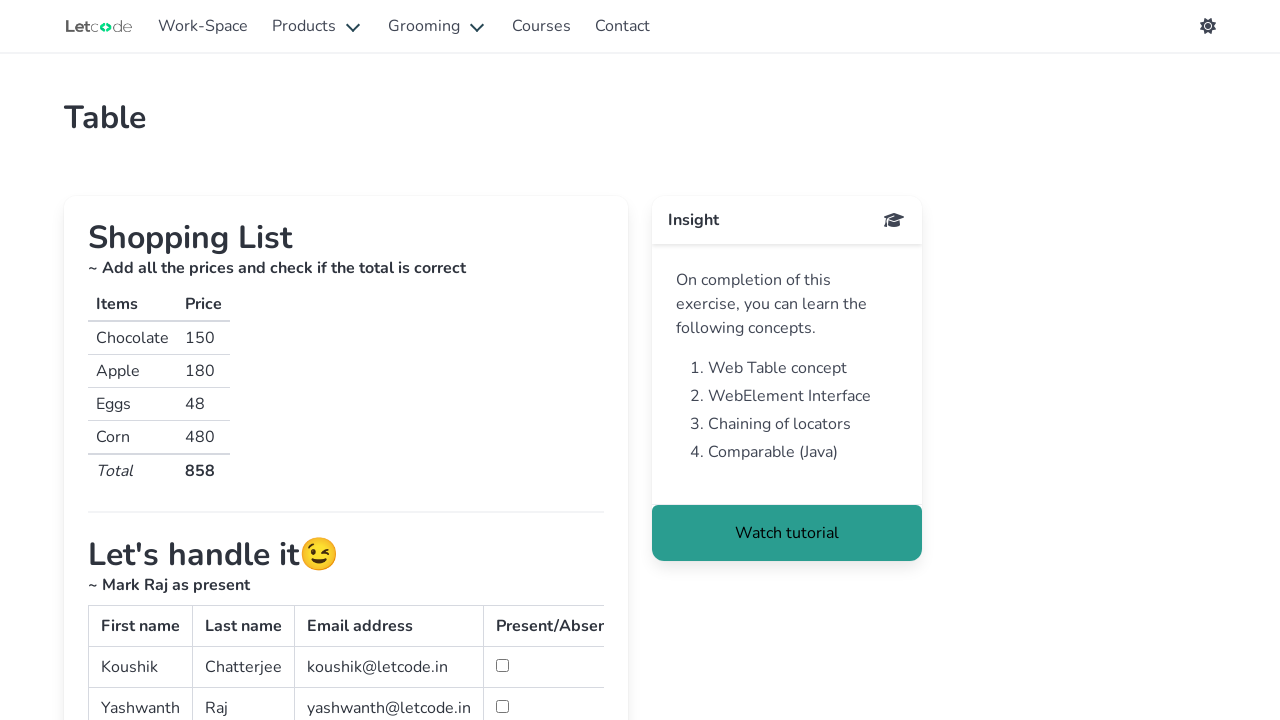

Counted 3 table rows
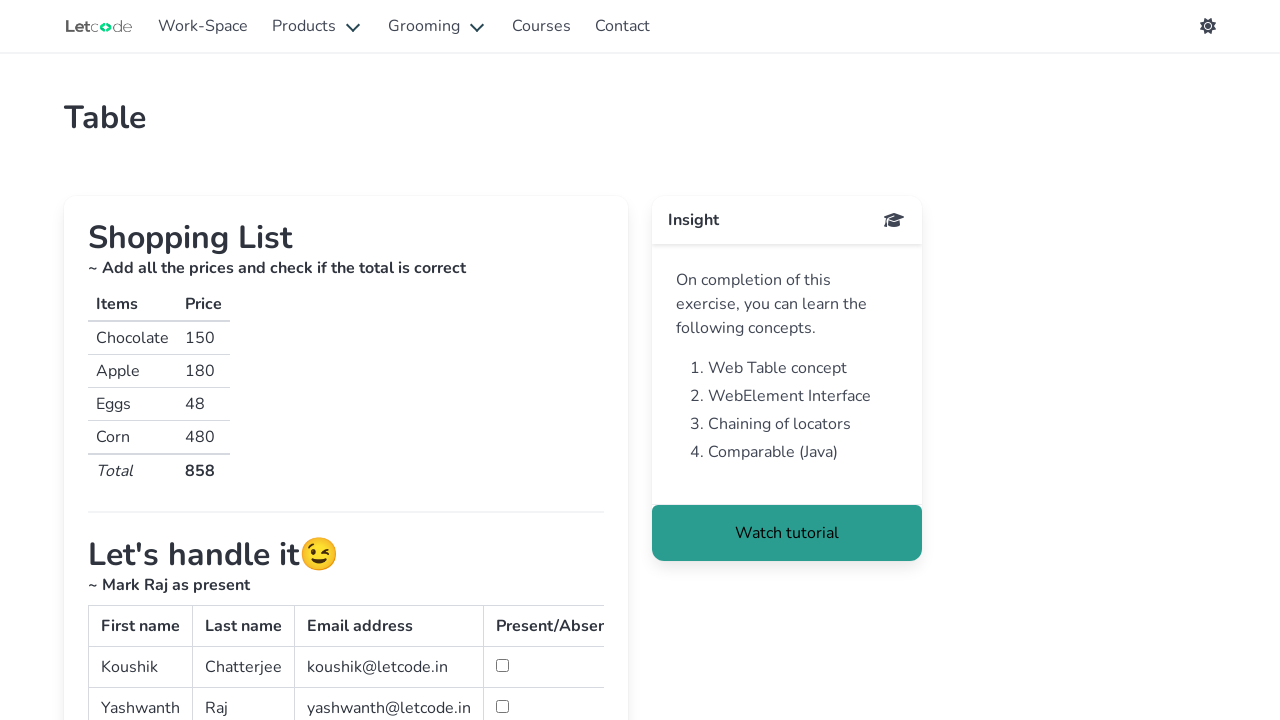

Accessing row 1
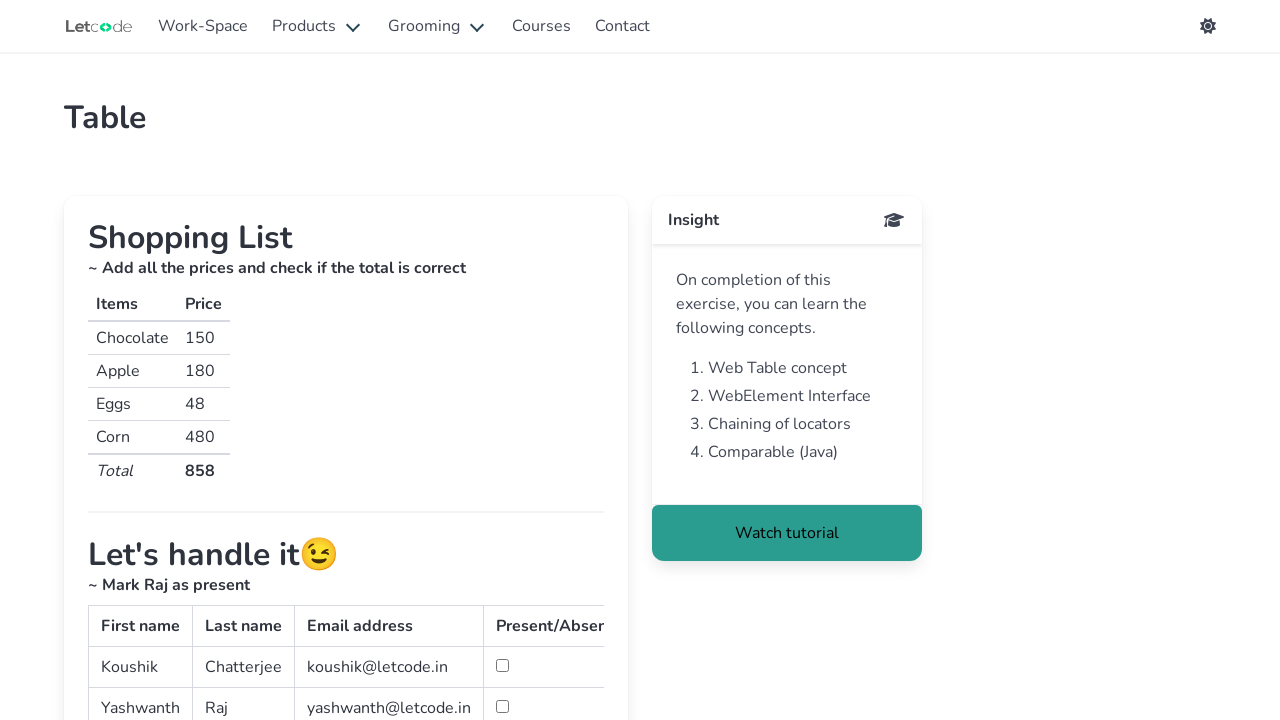

Located all cells in row 1
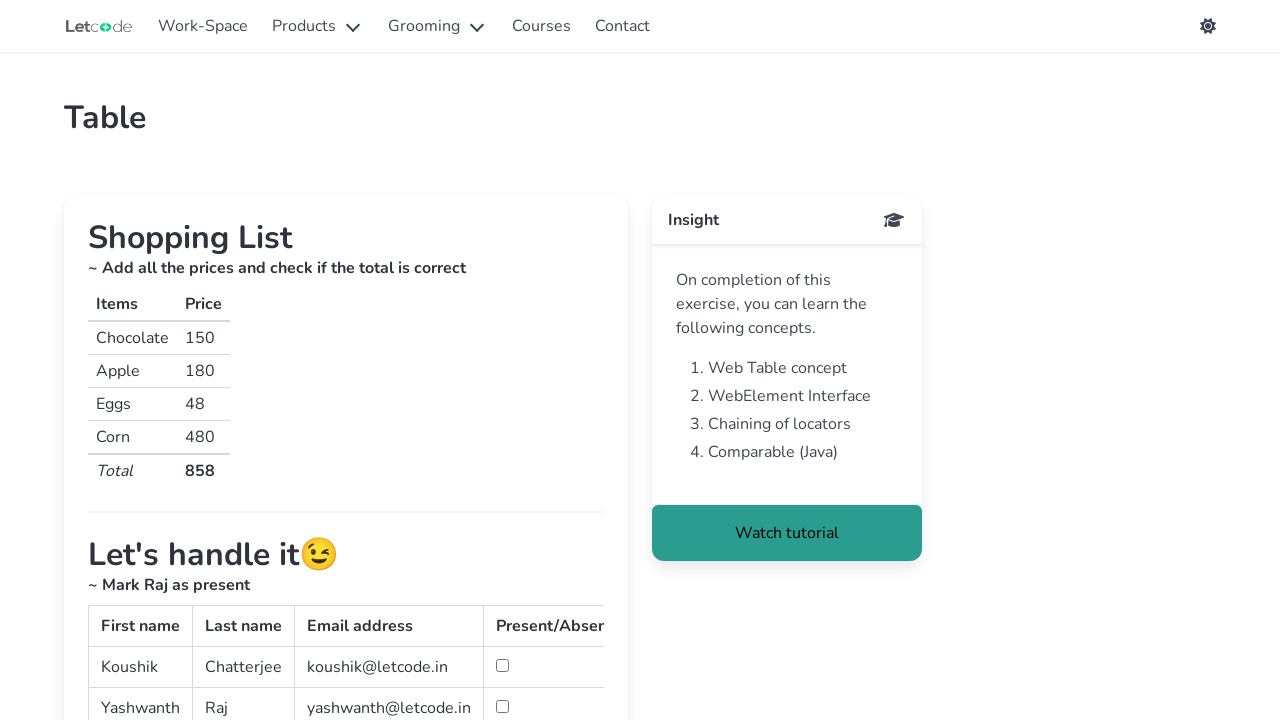

Row 1 contains 4 cells
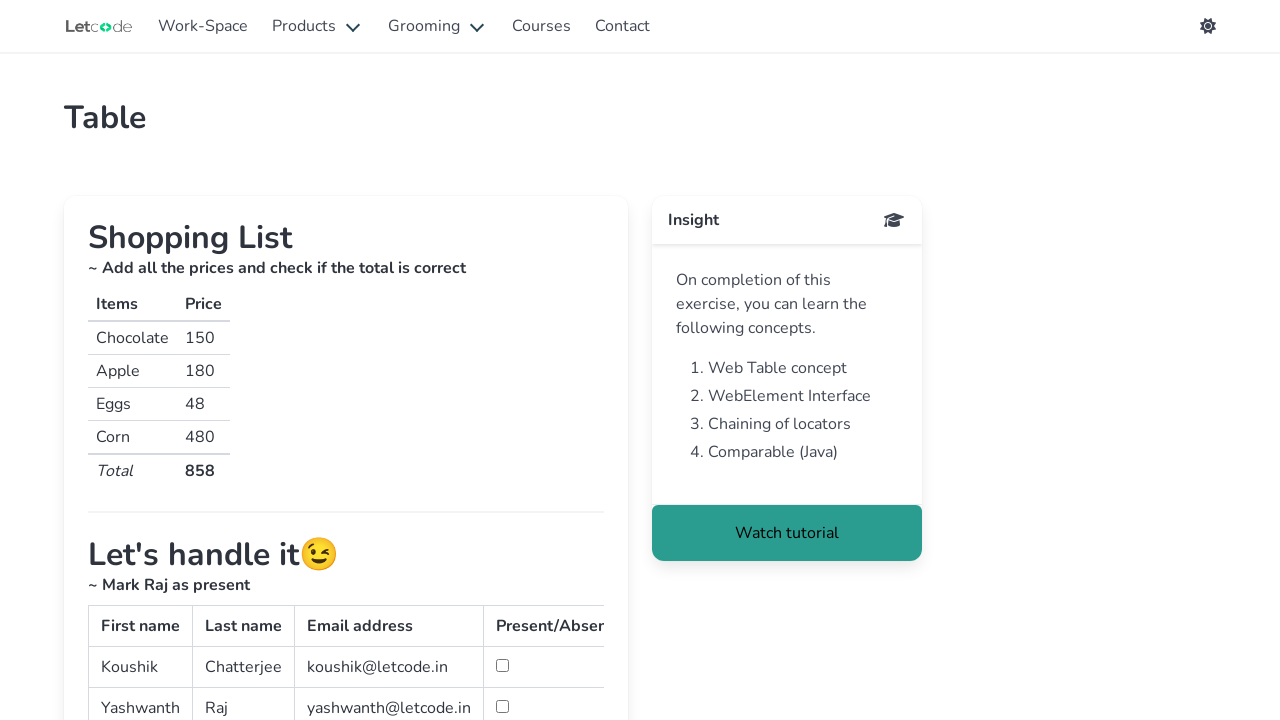

Found 'Koushik' in table row
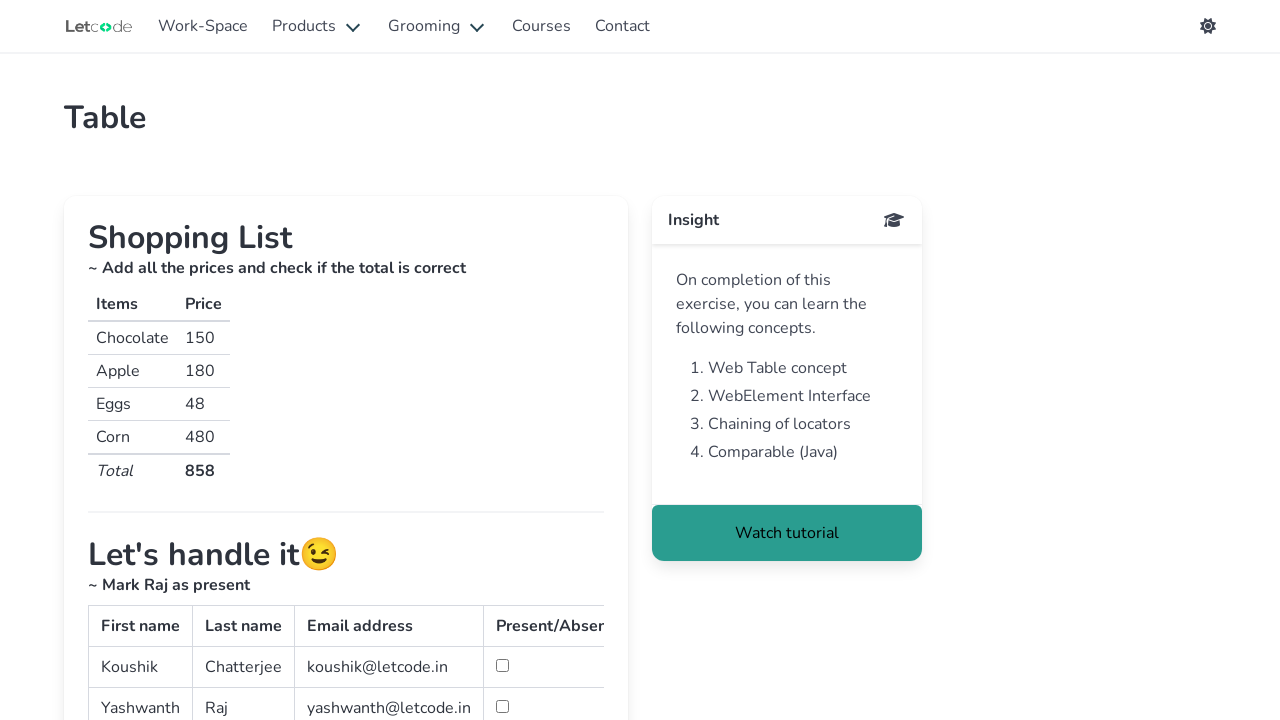

Checked checkbox for Koushik at (502, 666) on #simpletable >> tbody tr >> nth=0 >> td >> nth=3 >> input
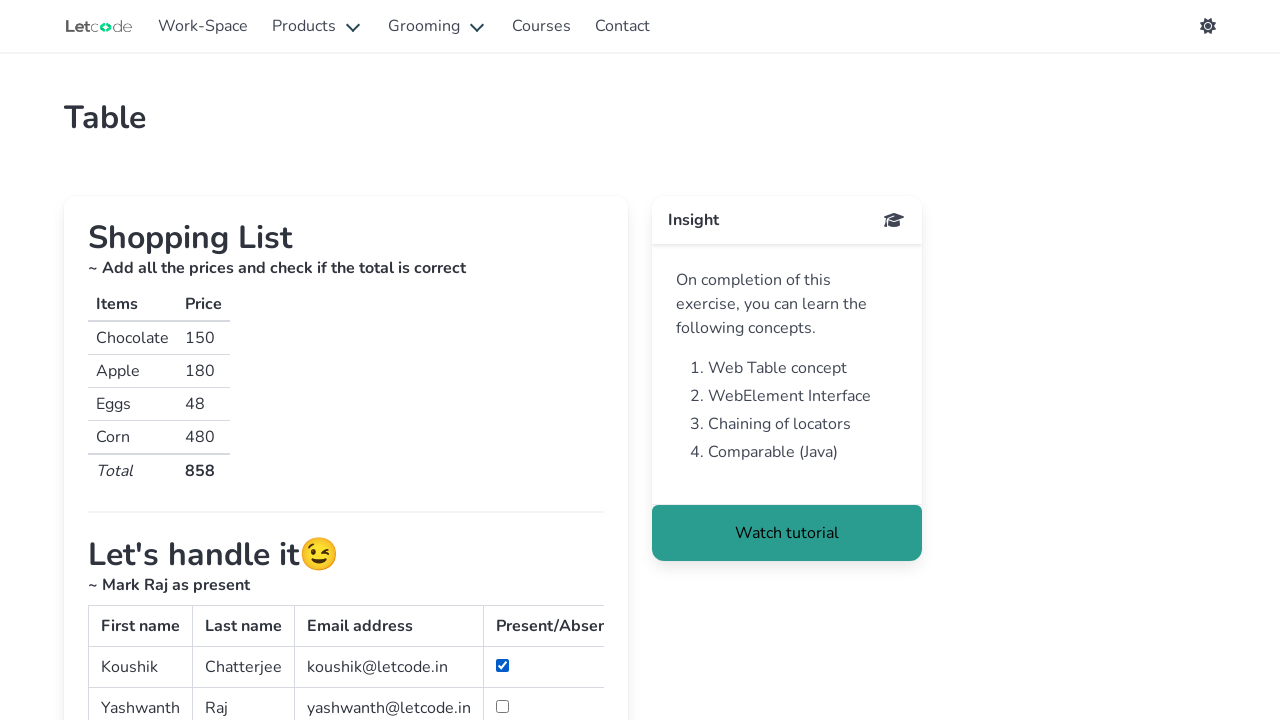

Accessing row 2
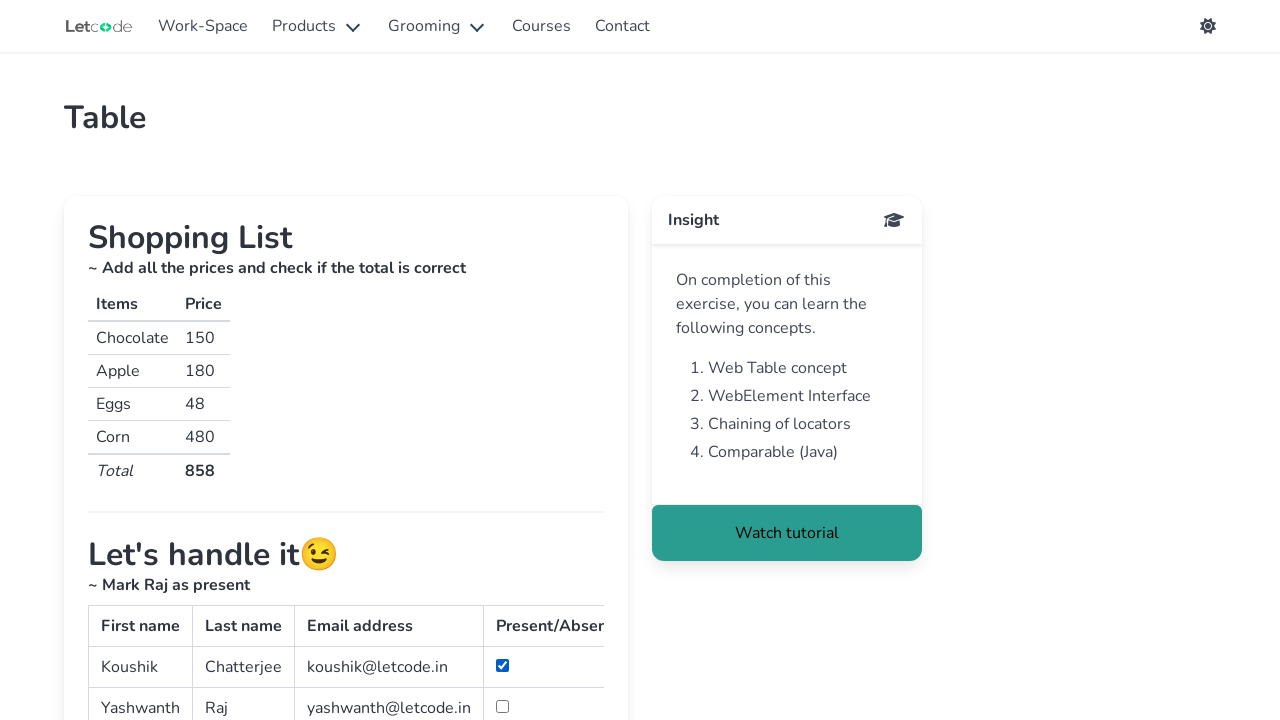

Located all cells in row 2
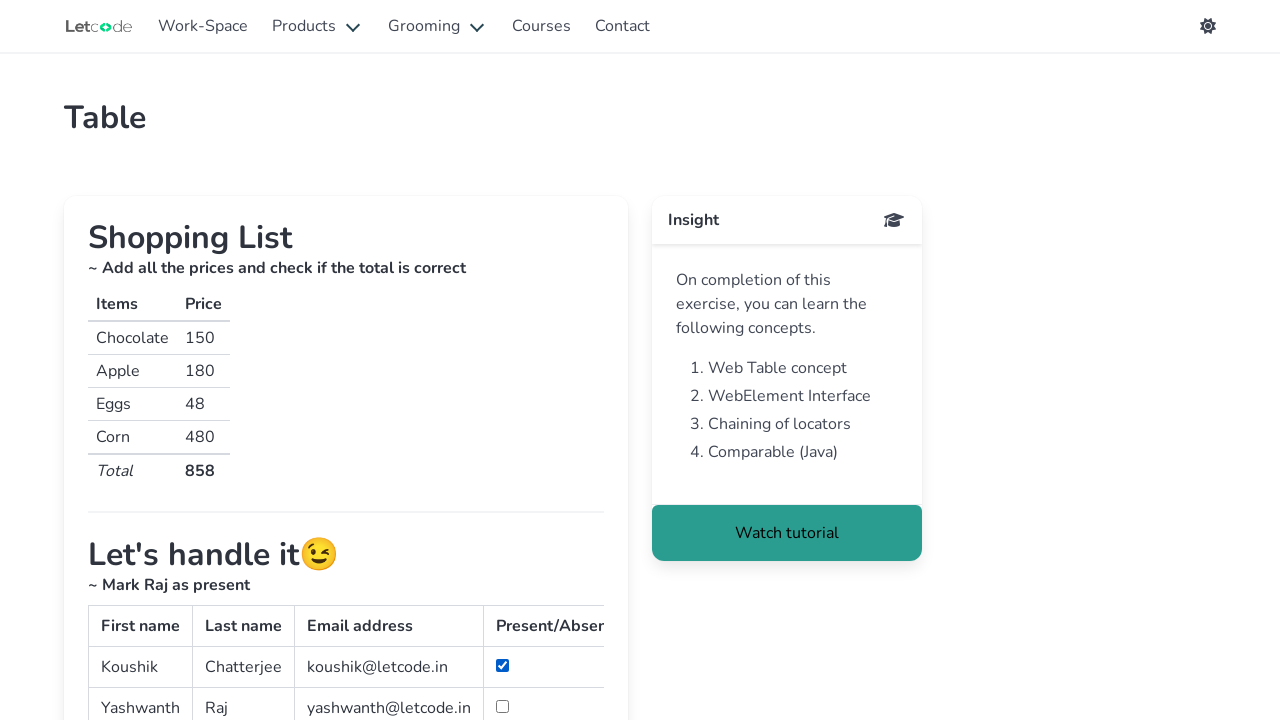

Row 2 contains 4 cells
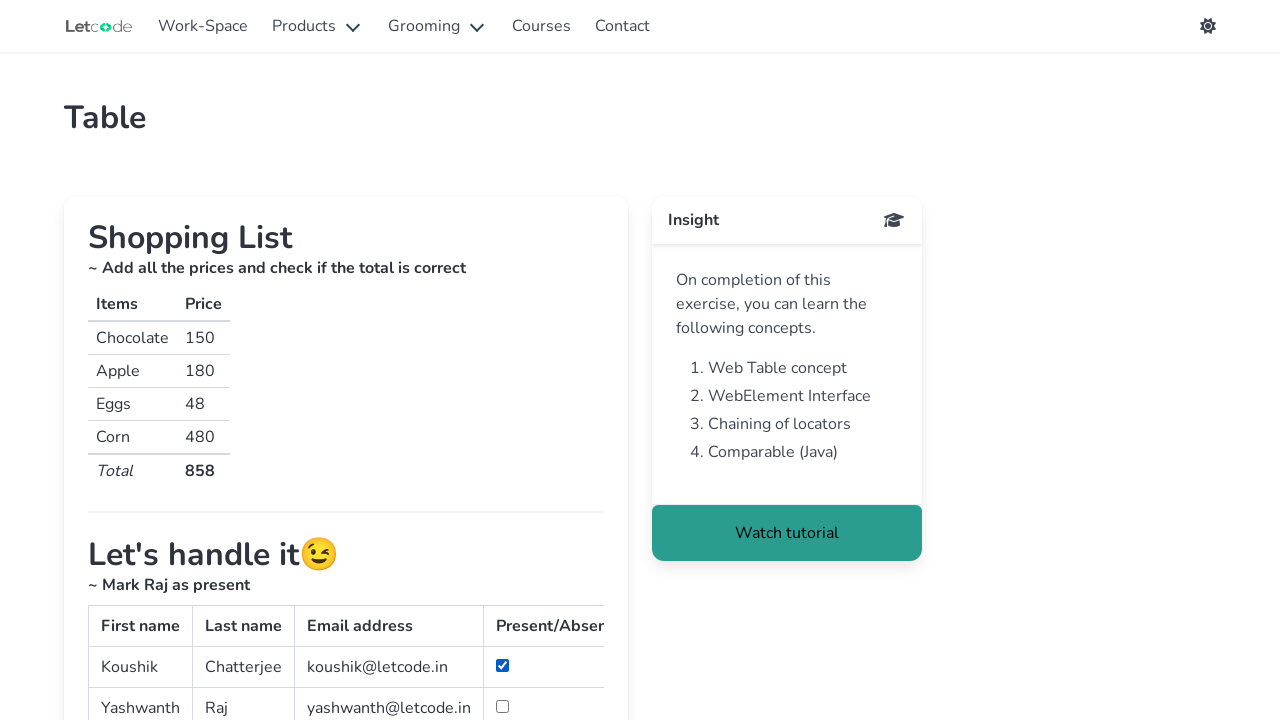

Accessing row 3
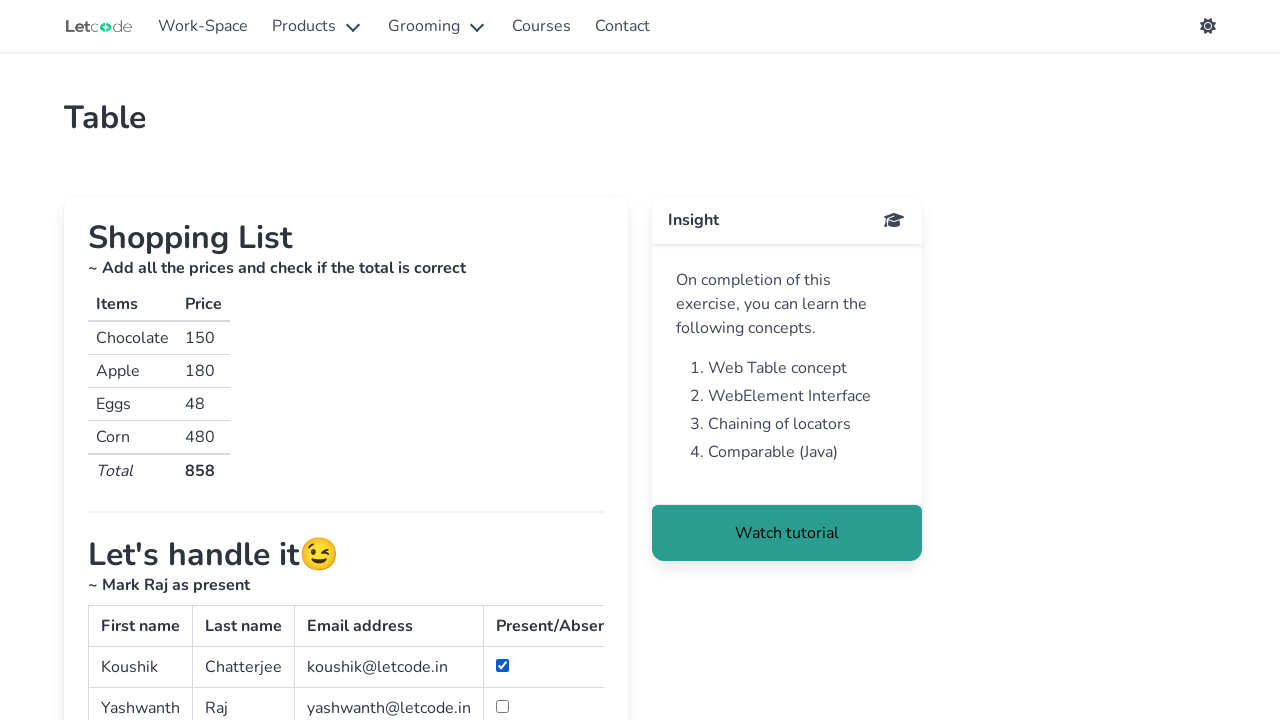

Located all cells in row 3
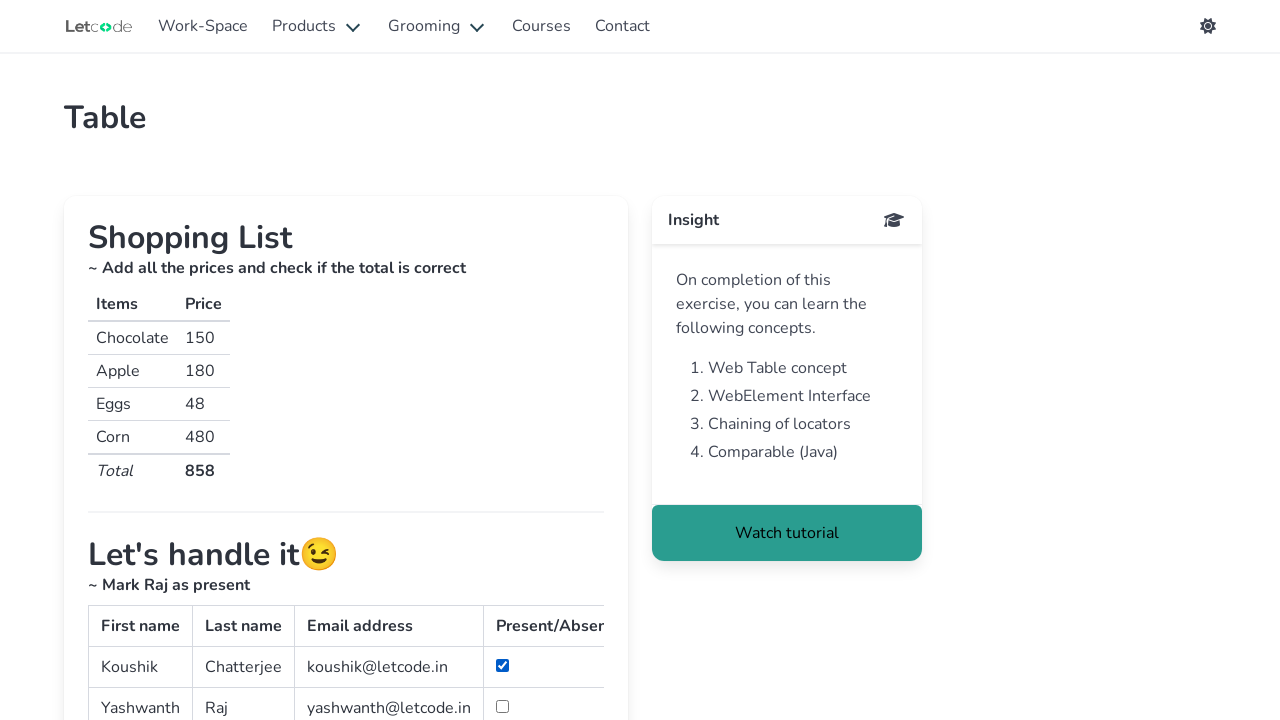

Row 3 contains 4 cells
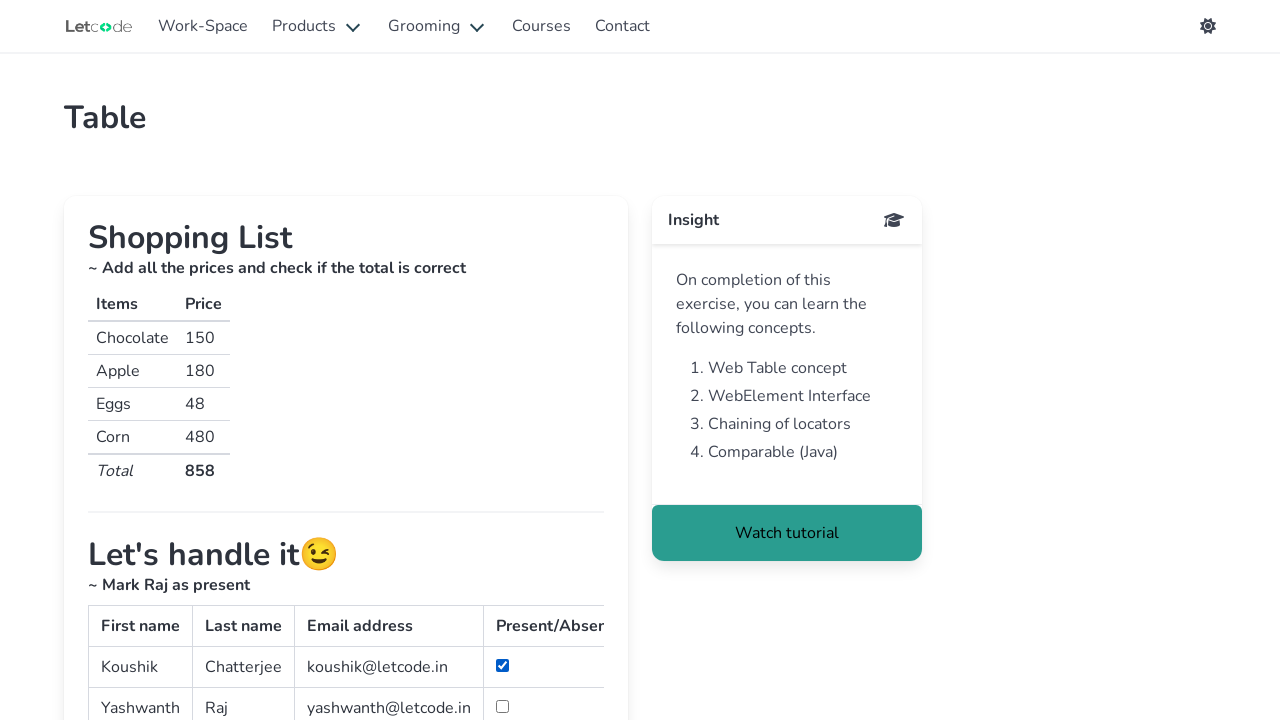

Filtered table rows to find 'Man'
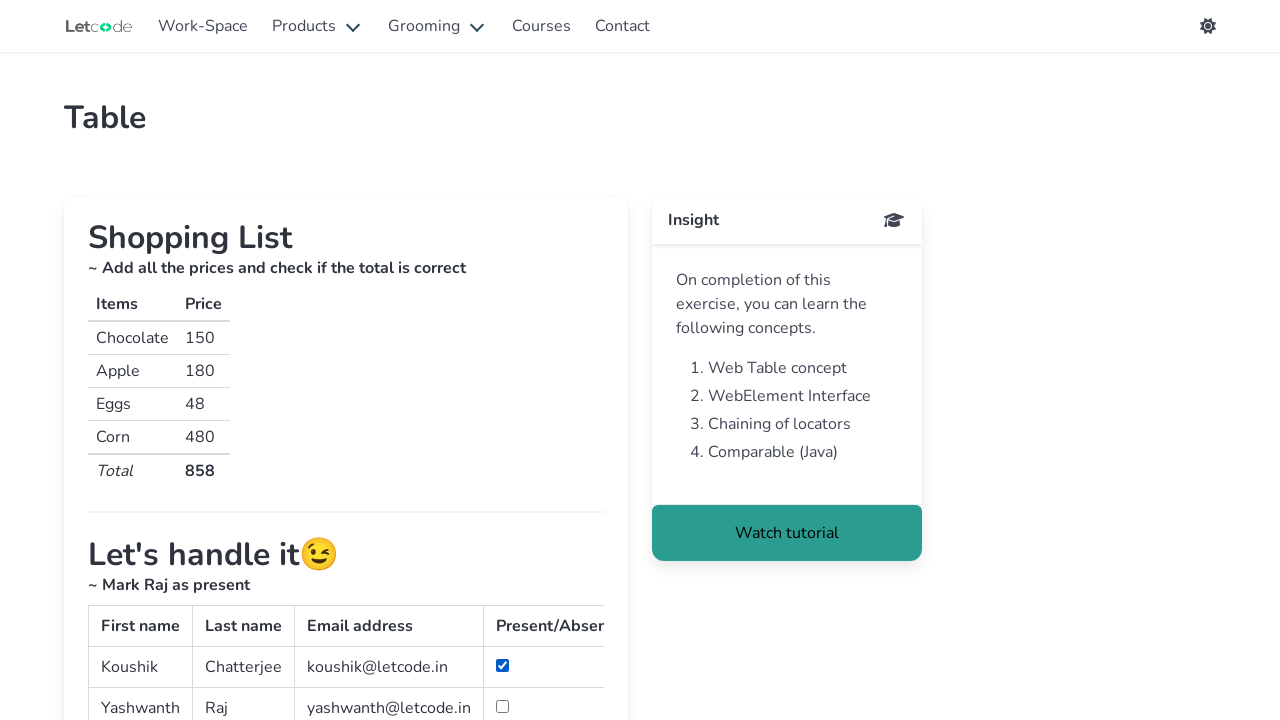

Checked checkbox for Man at (502, 360) on #simpletable >> tbody tr >> internal:has-text="Man"i >> internal:has="td" >> inp
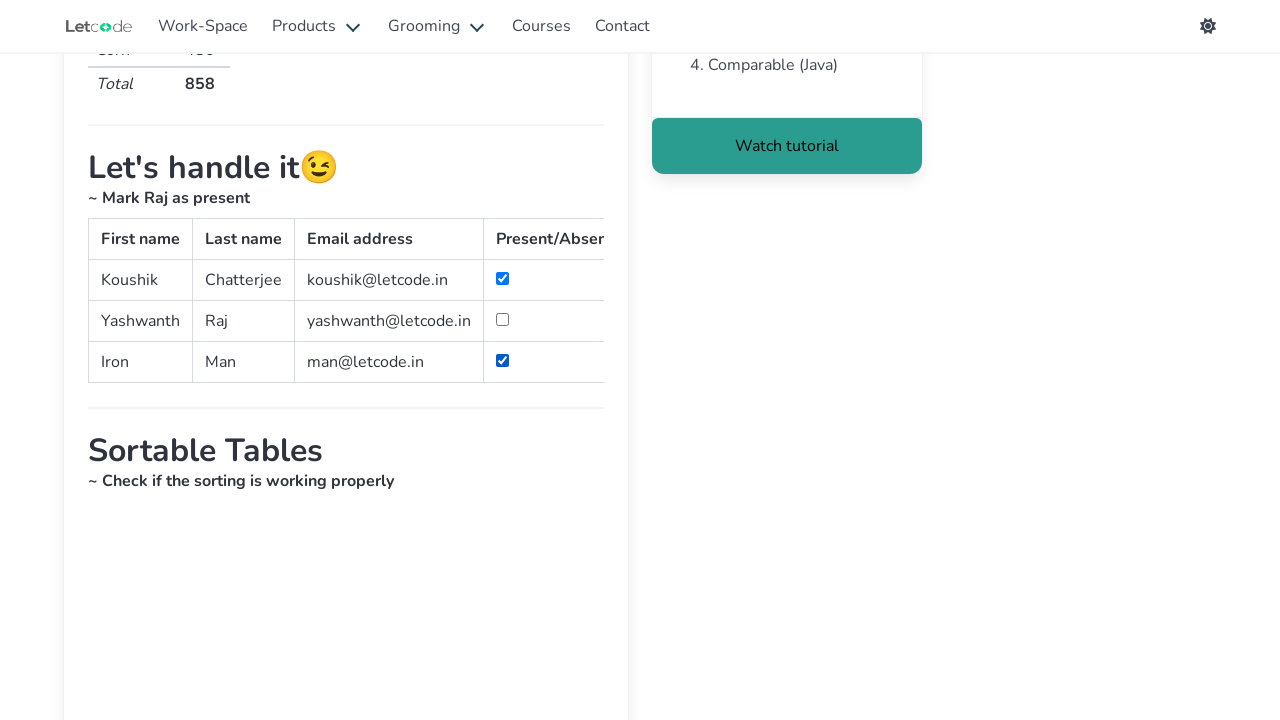

Filtered table rows to find 'Raj'
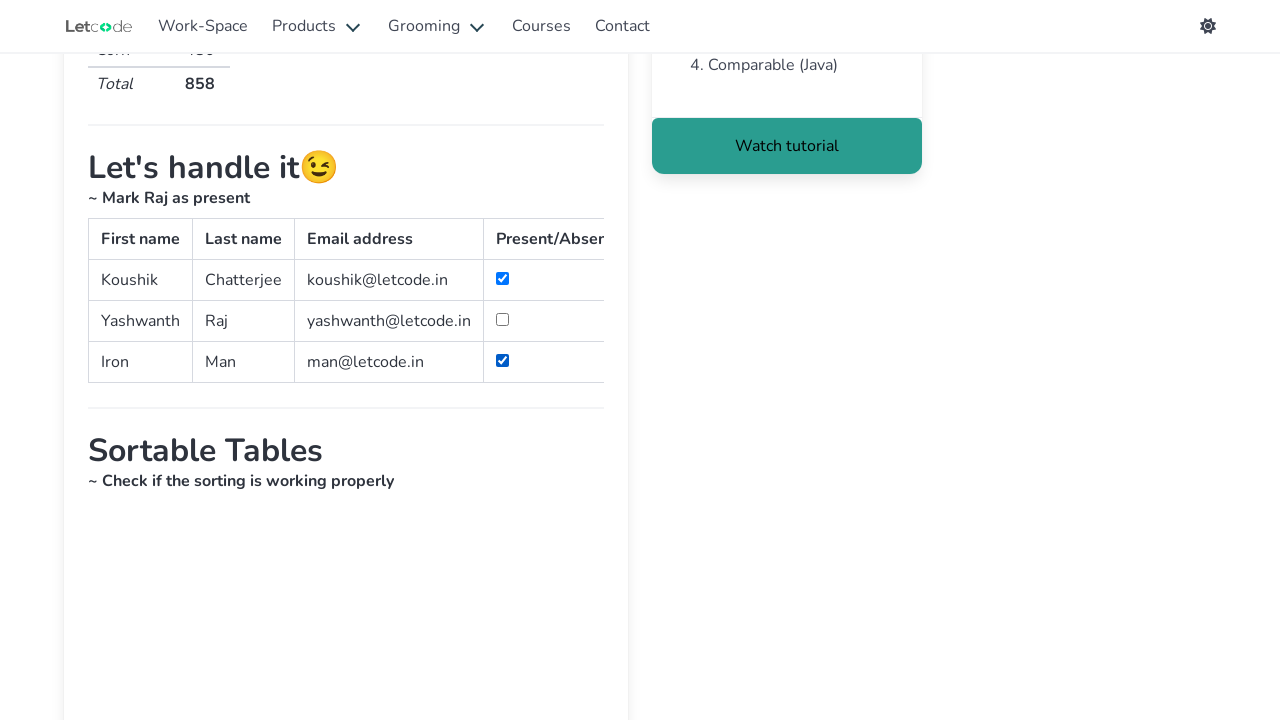

Checked checkbox for Raj at (502, 320) on #simpletable >> tbody tr >> internal:has-text="Raj"i >> internal:has="td" >> inp
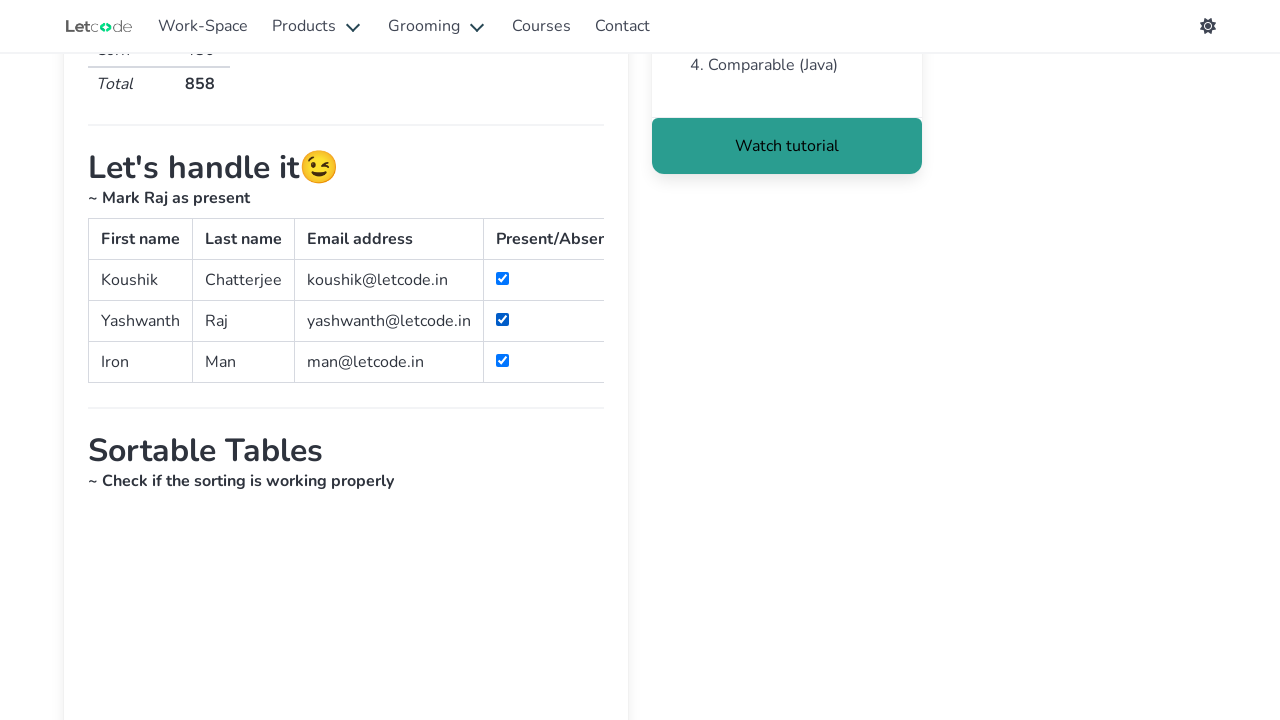

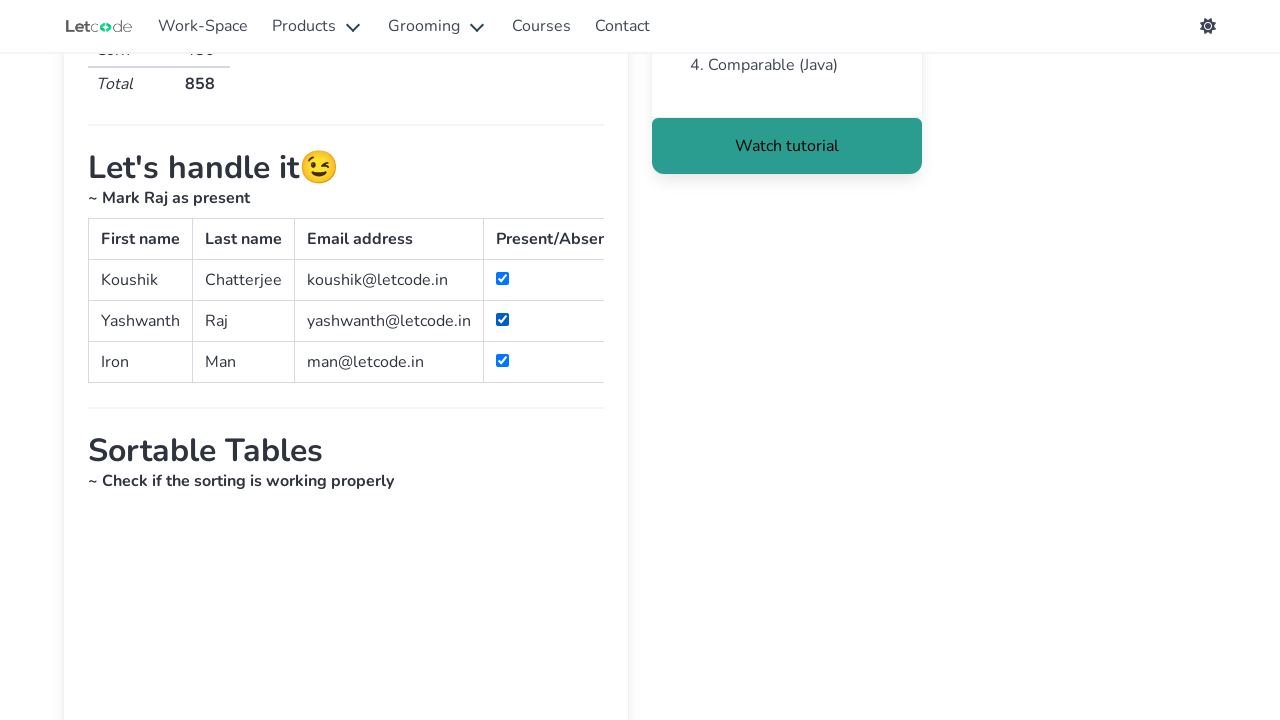